Navigates to a demo table page and extracts information about departments, managers, and employees from a data table

Starting URL: http://automationbykrishna.com

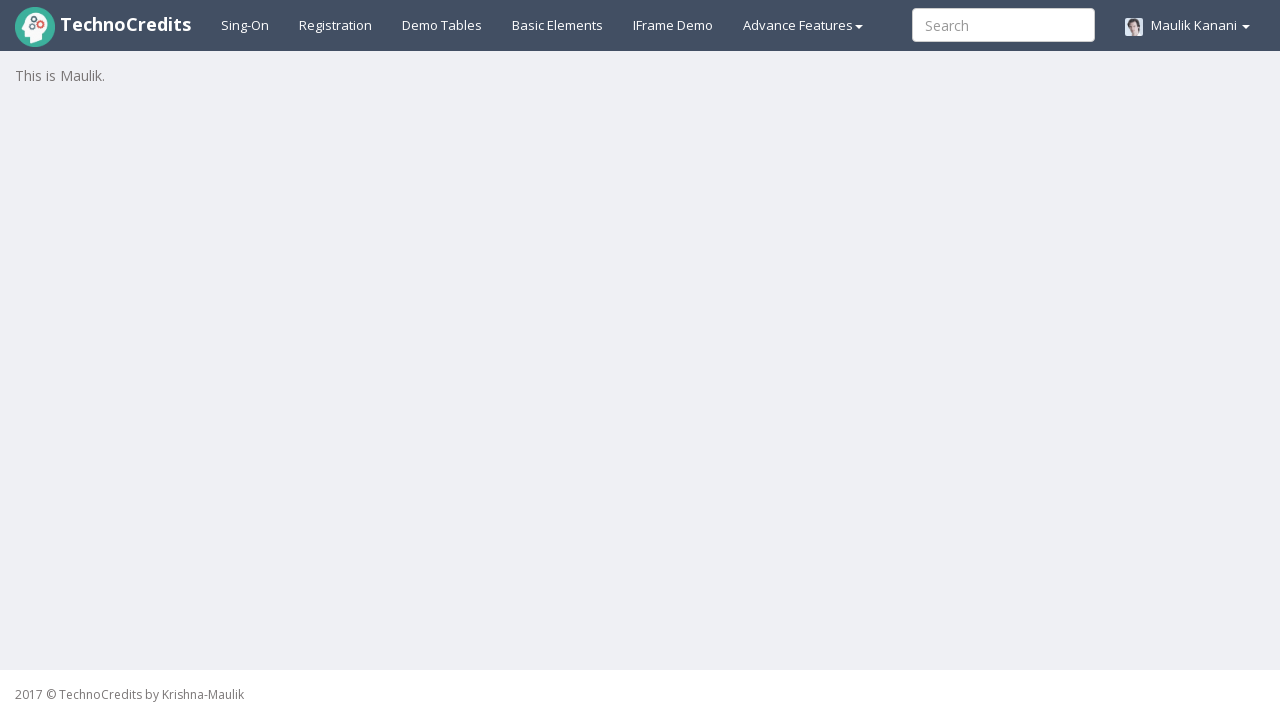

Clicked on demo table link at (442, 25) on xpath=//a[@id='demotable']
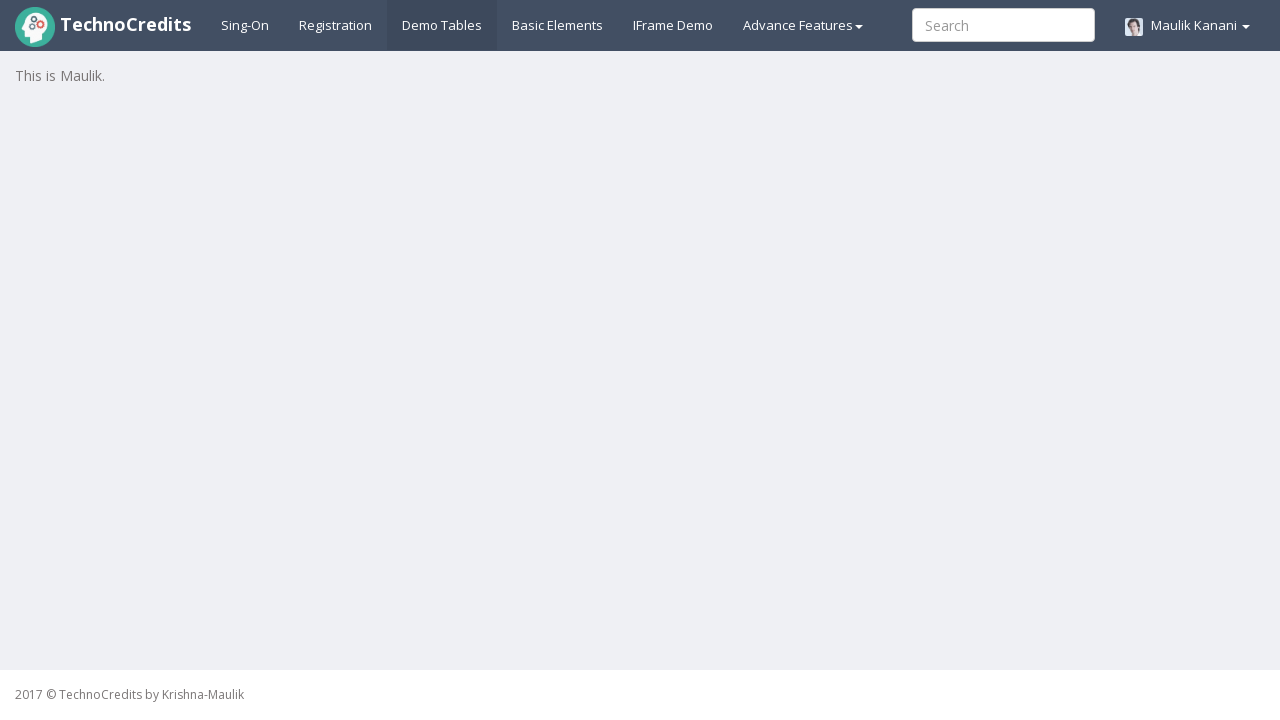

Table loaded successfully
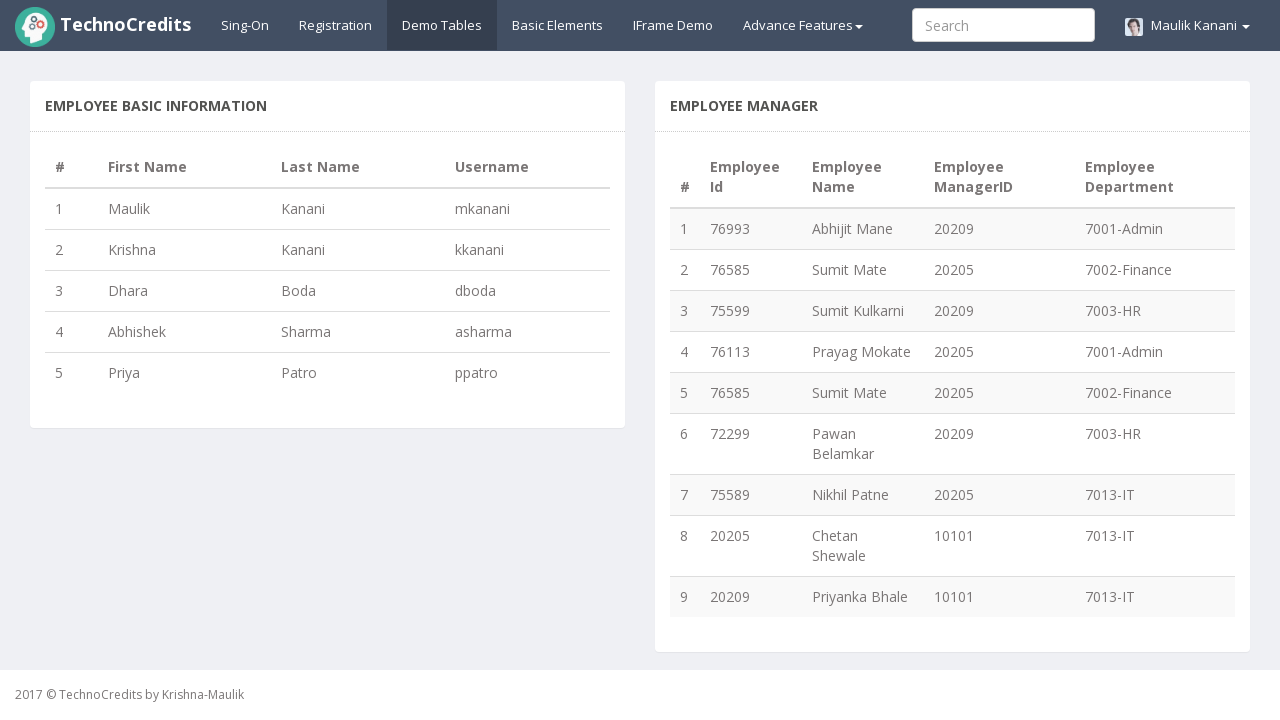

Located all department elements from table
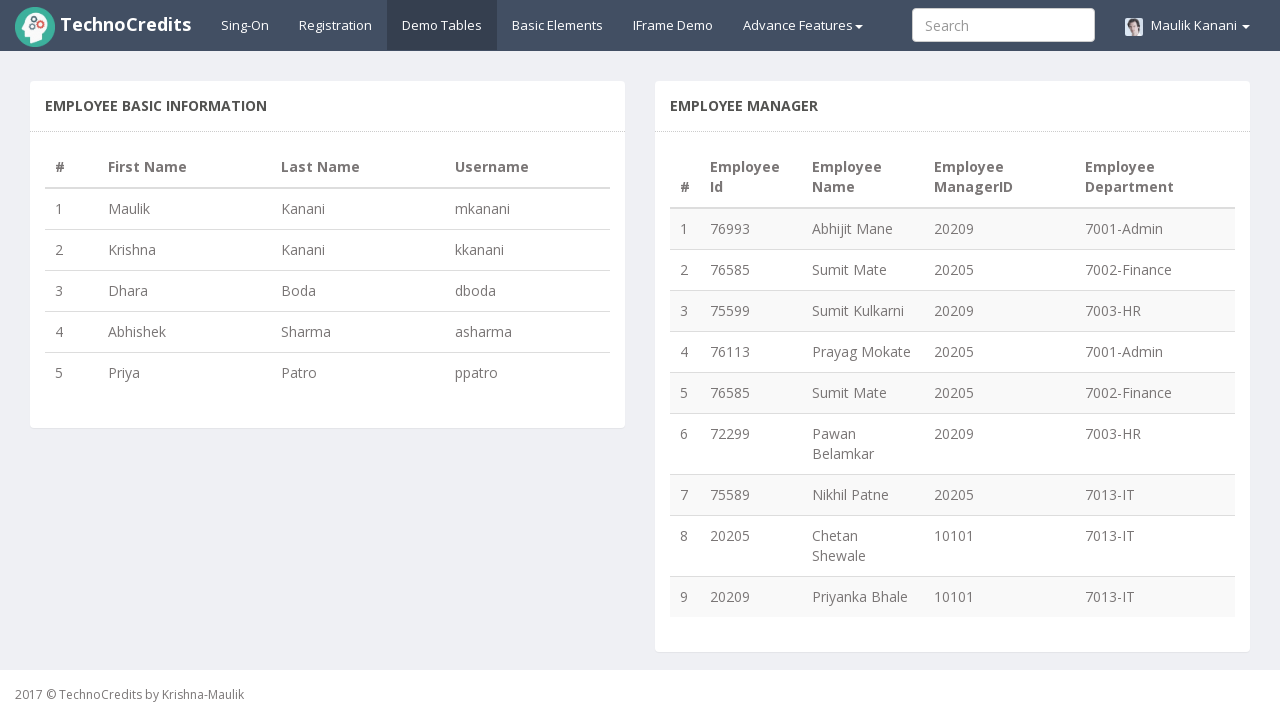

Extracted and counted all departments from table
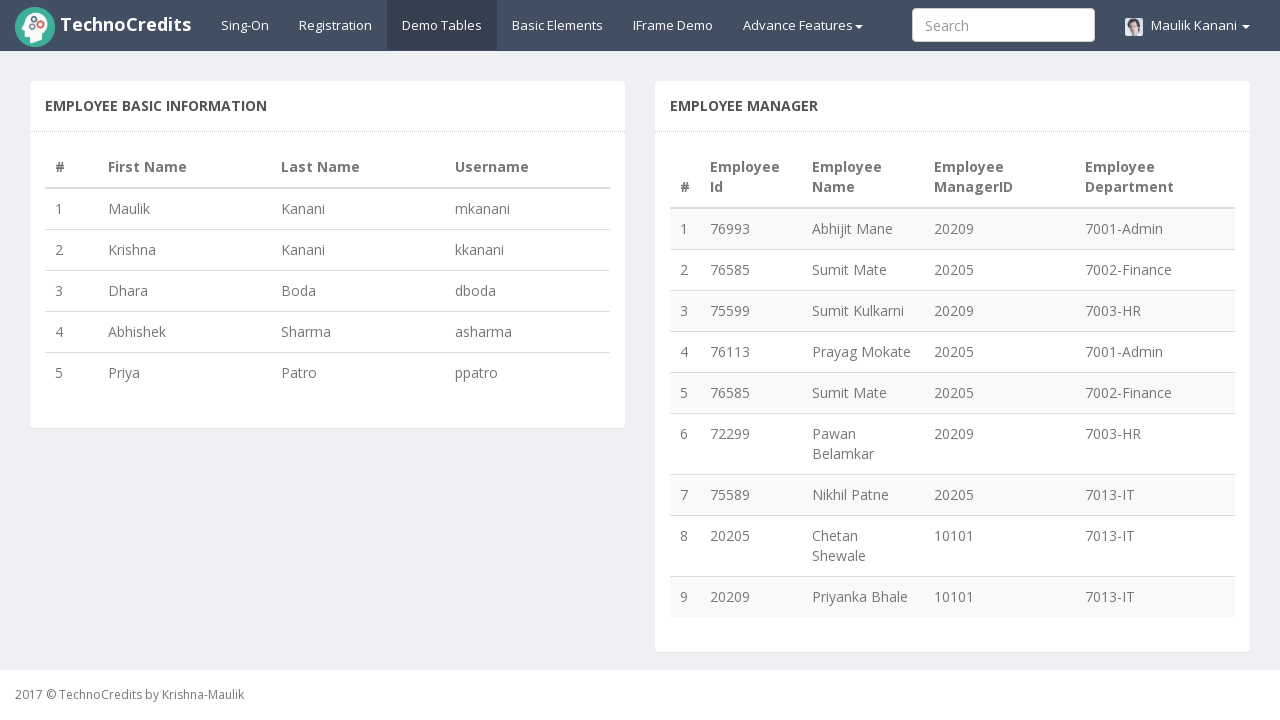

Located all manager elements from table
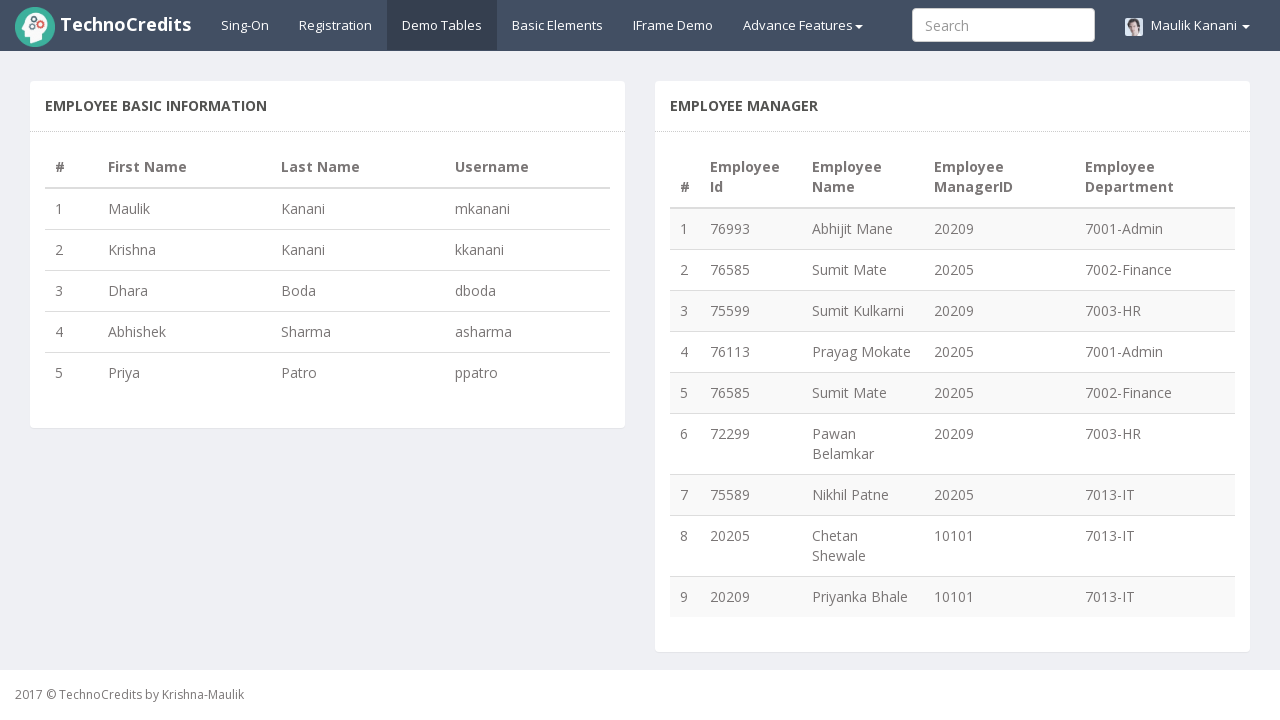

Extracted and counted all managers from table
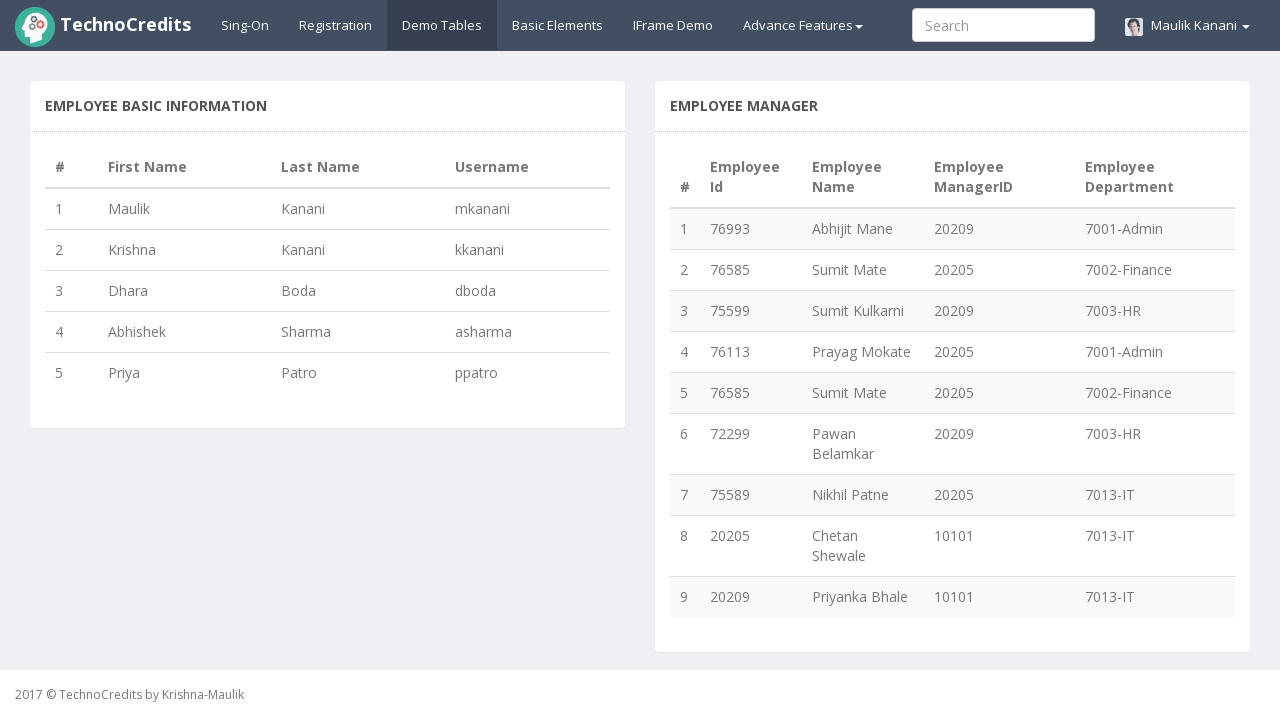

Located all employee elements from table
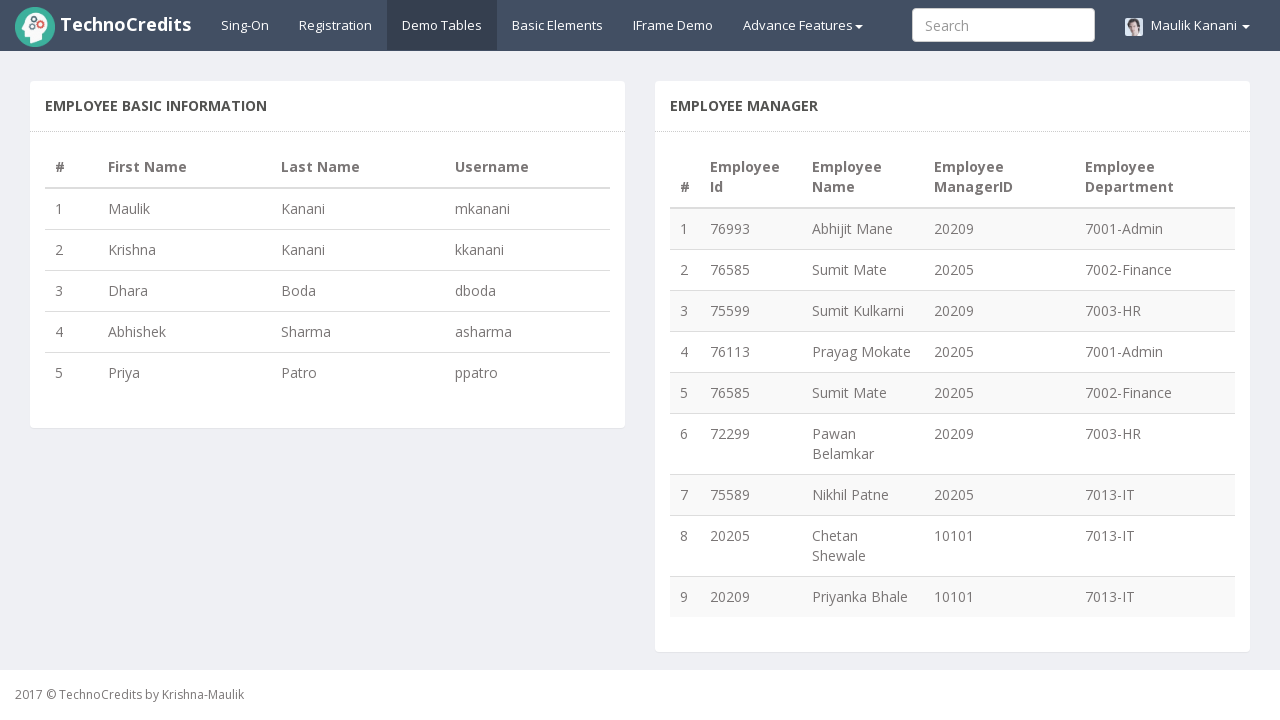

Extracted and counted all employees from table
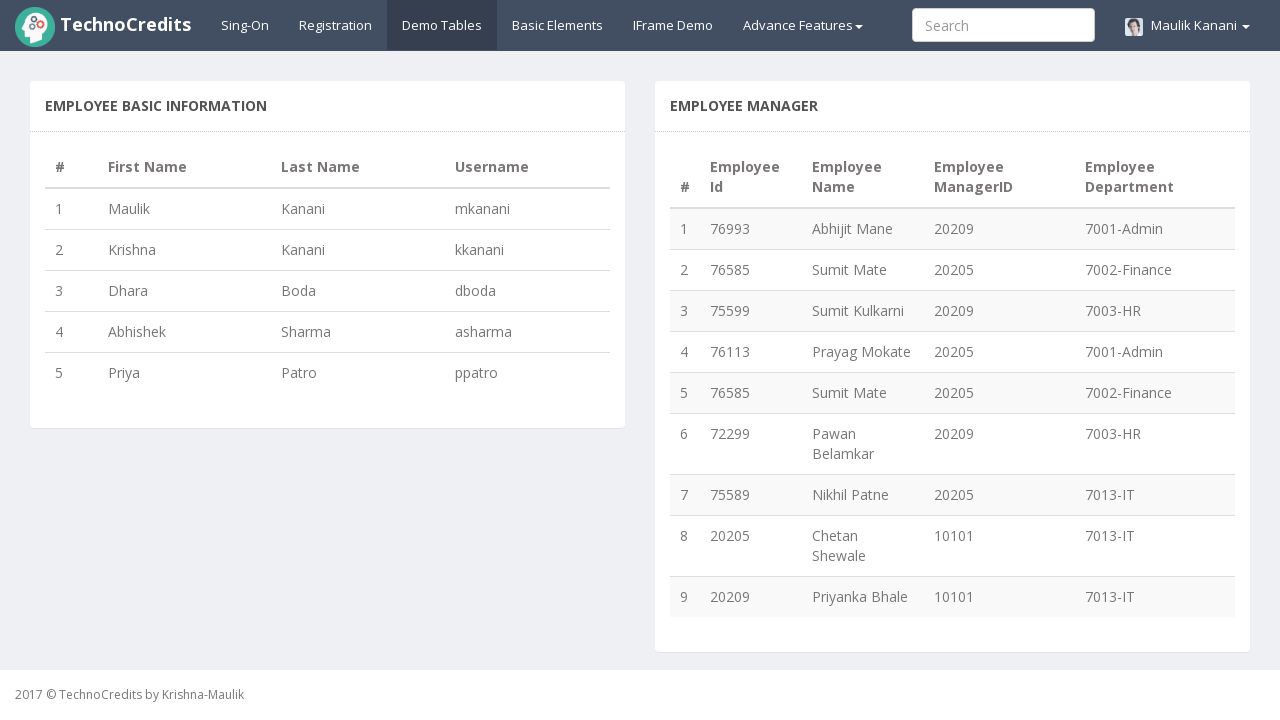

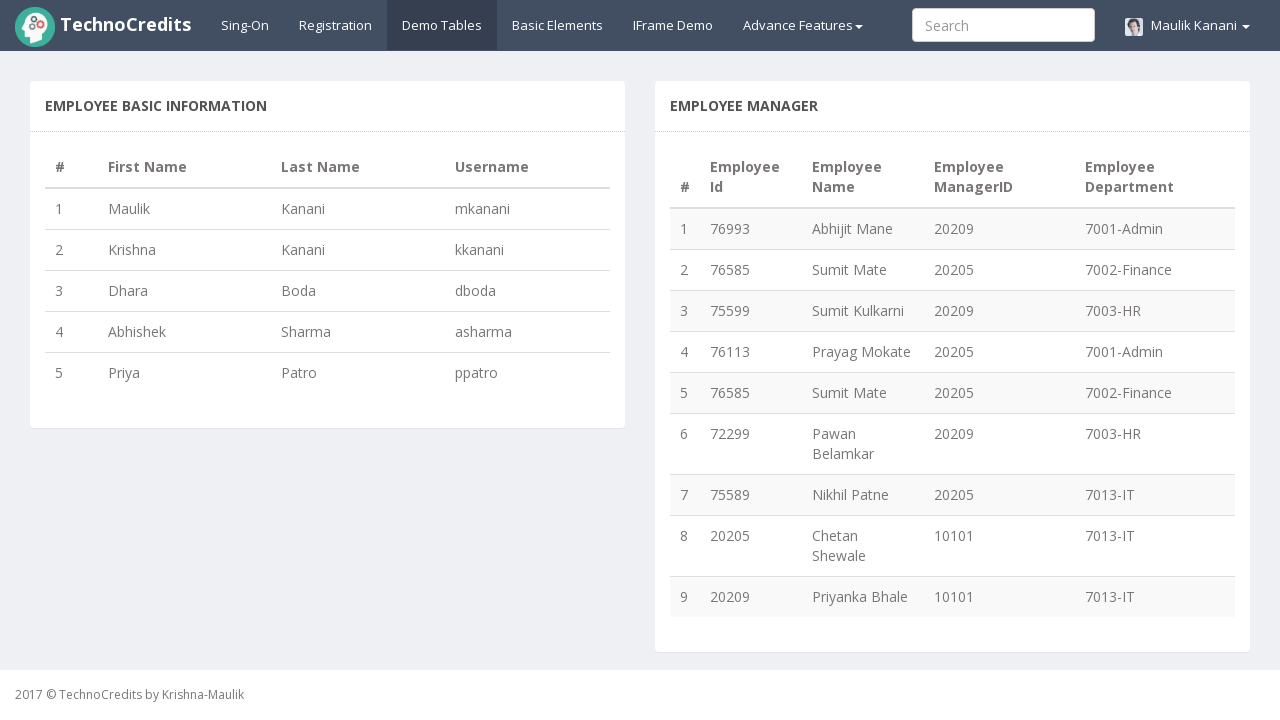